Tests dark mode toggle functionality by comparing background colors before and after switching to dark mode

Starting URL: https://nf-co.re/sarek

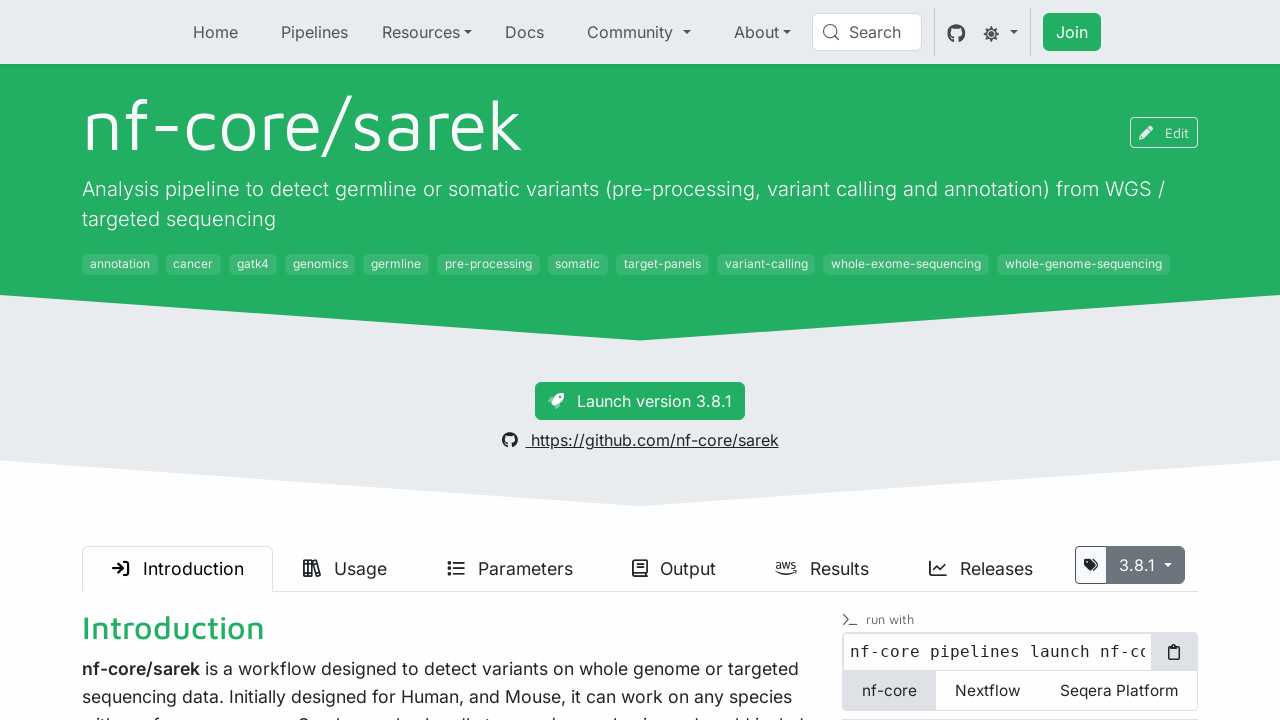

Waited for markdown content to load on nf-co.re/sarek page
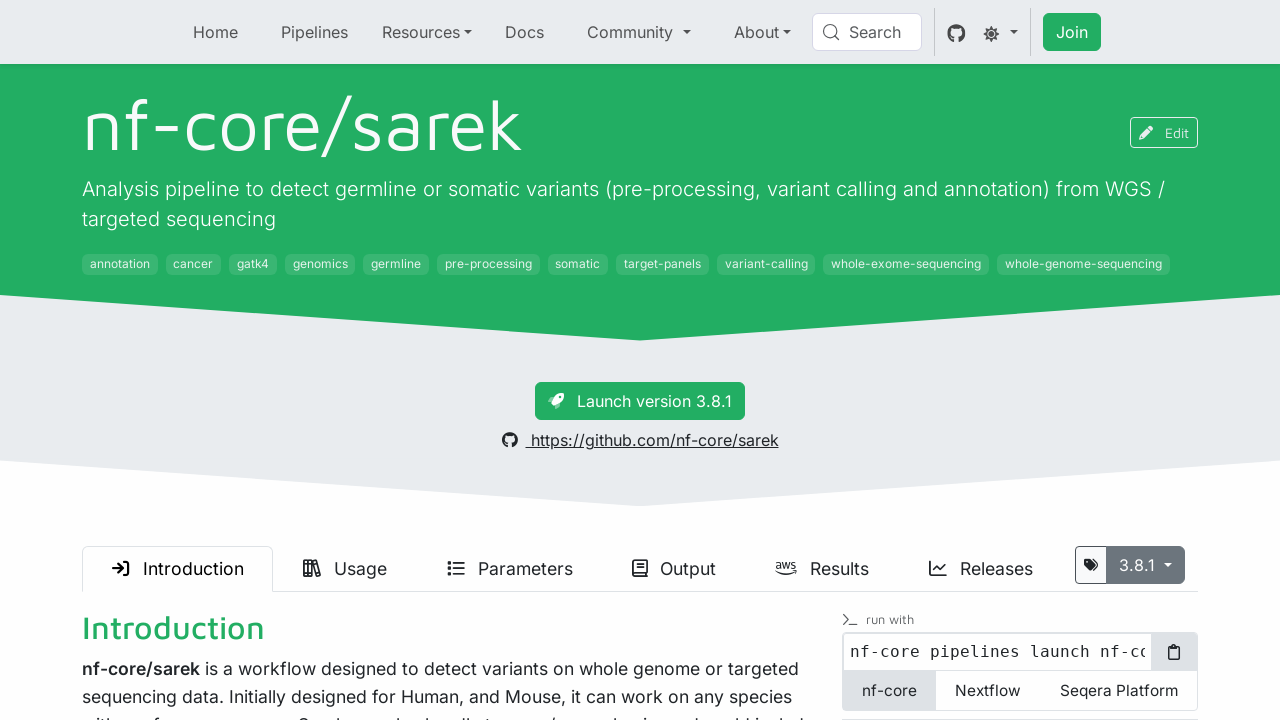

Retrieved initial background color in light mode
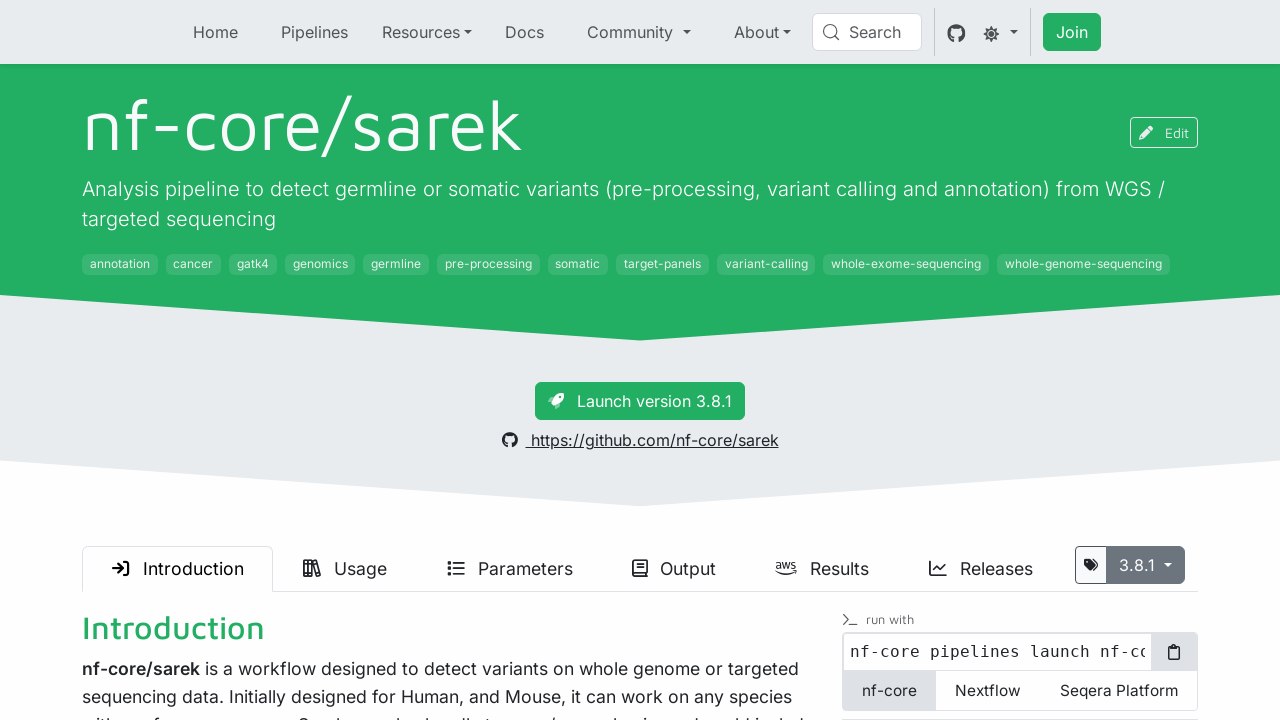

Clicked 'Change theme' button to open theme dropdown at (1000, 32) on internal:role=button[name="Change theme"i]
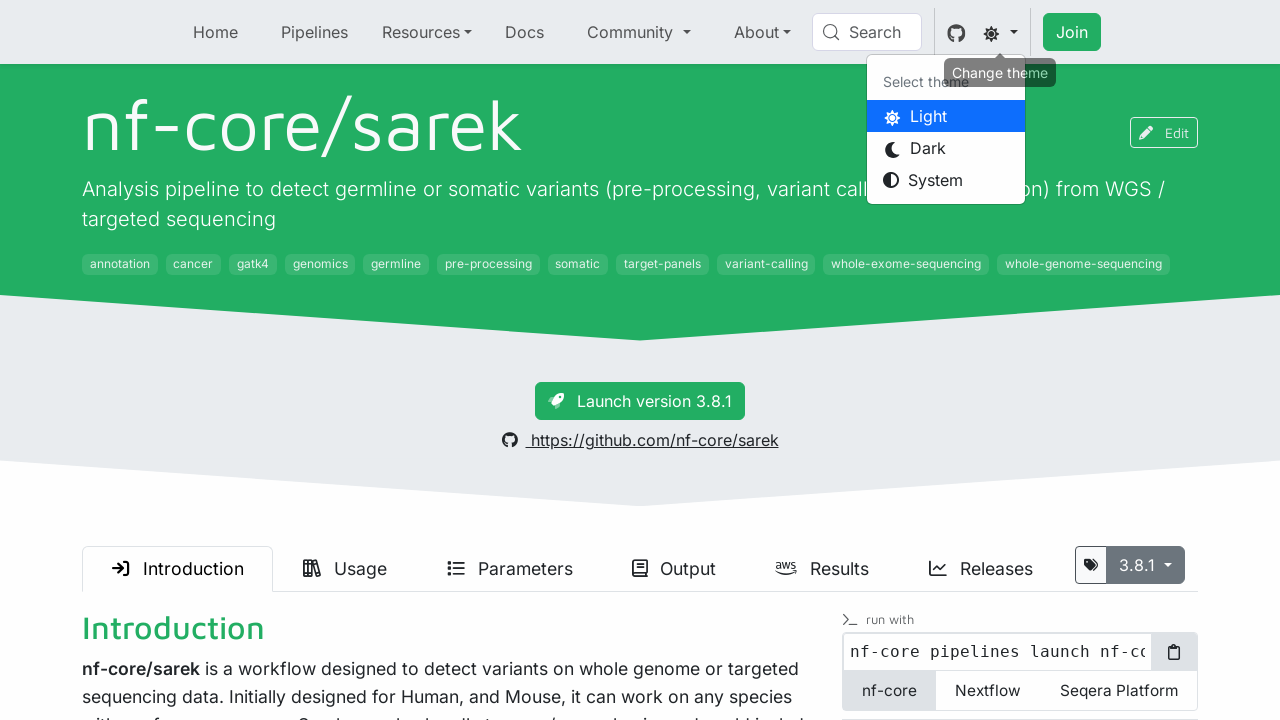

Selected 'dark' theme from dropdown menu at (946, 148) on internal:role=button[name="dark"i]
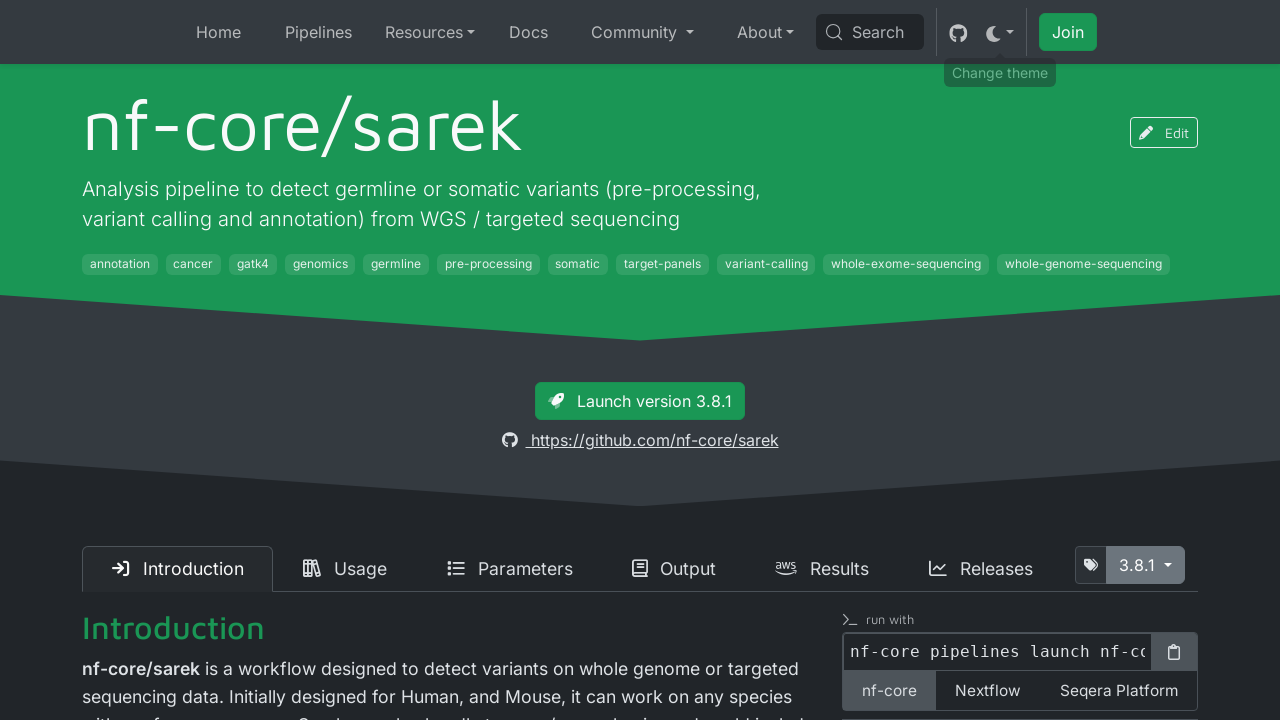

Retrieved background color after switching to dark mode
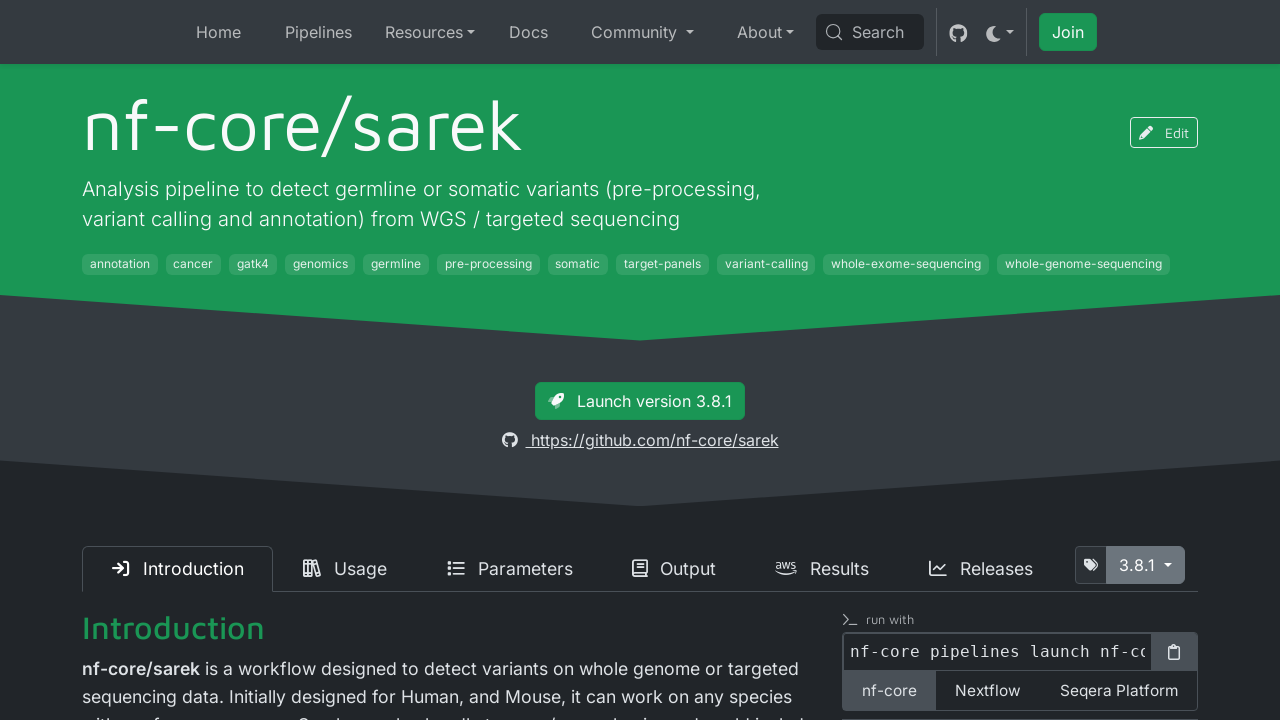

Verified that background color changed between light and dark modes
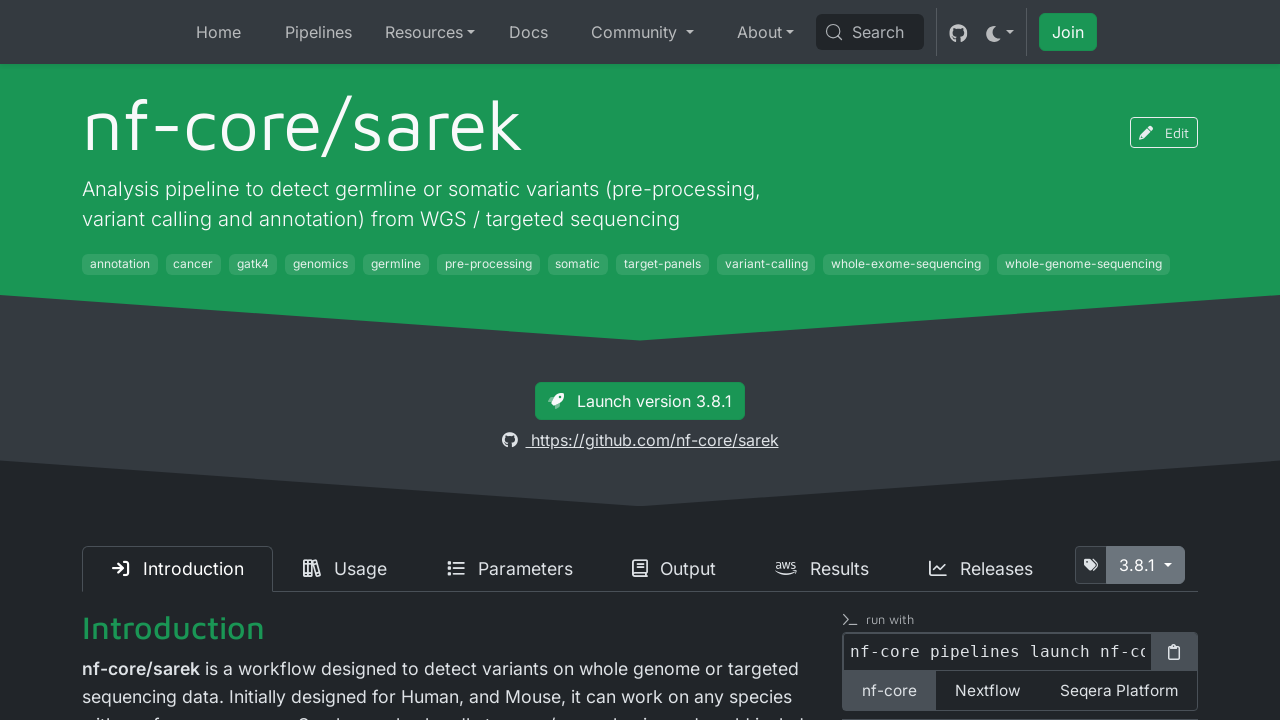

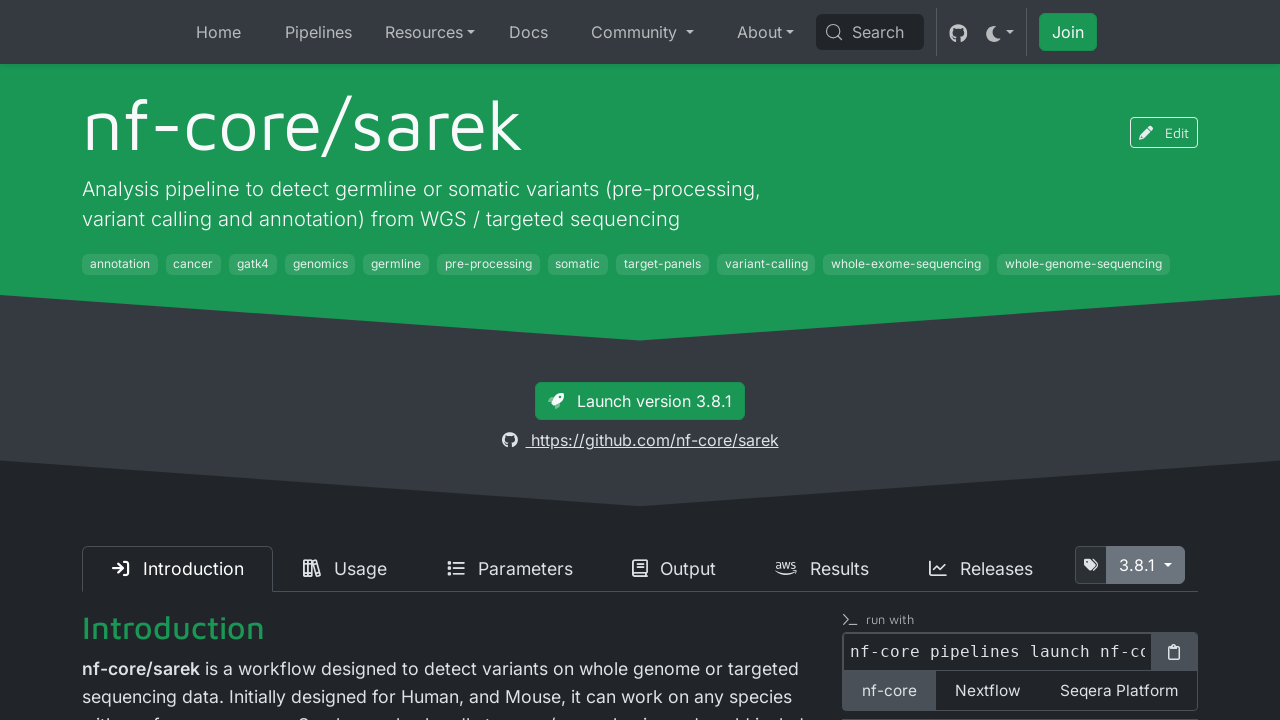